Tests alert handling functionality by triggering a simple alert and verifying its presence and text content

Starting URL: https://www.automationtestinginsider.com/2019/08/textarea-textarea-element-defines-multi.html

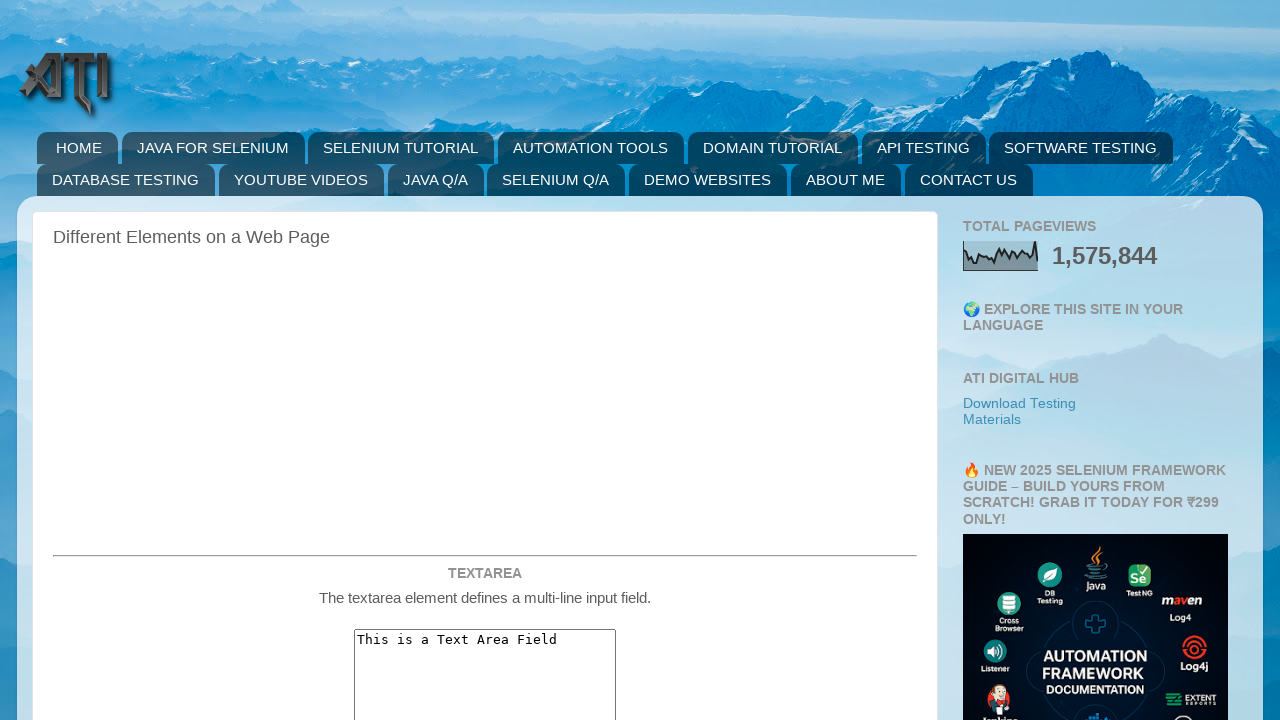

Clicked button to trigger alert at (485, 360) on button#simpleAlert
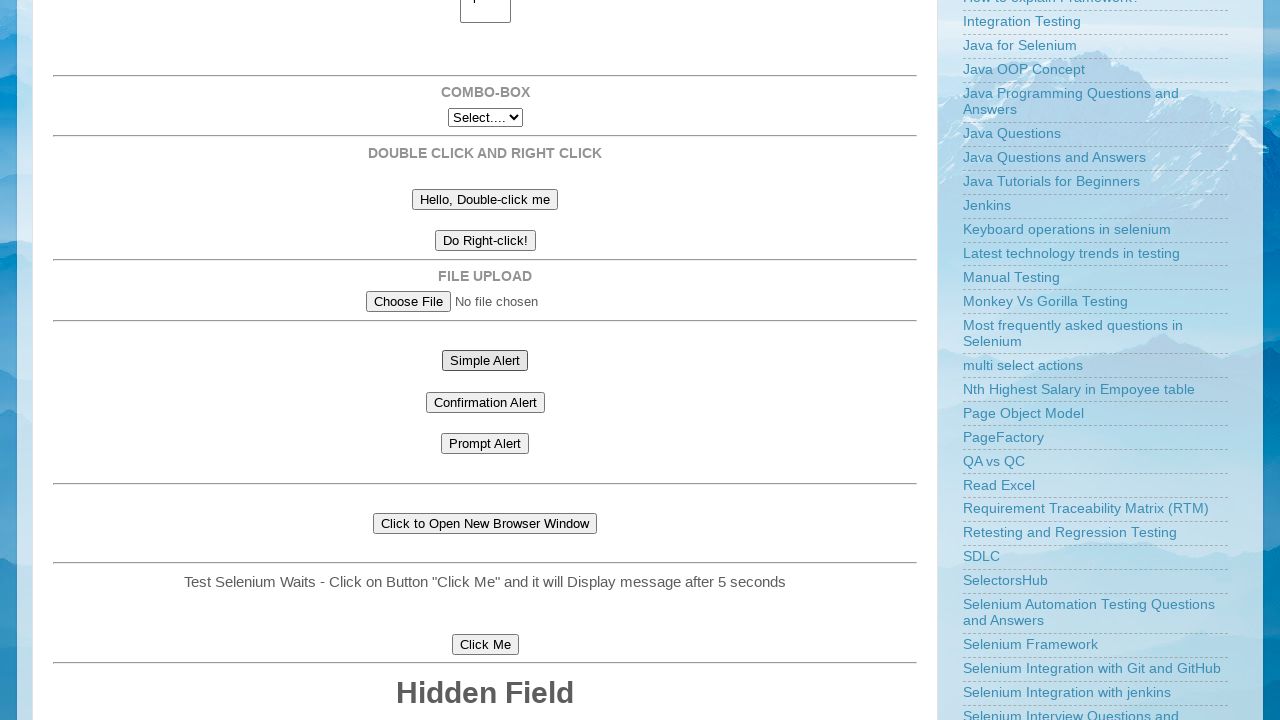

Set up dialog handler to accept alerts
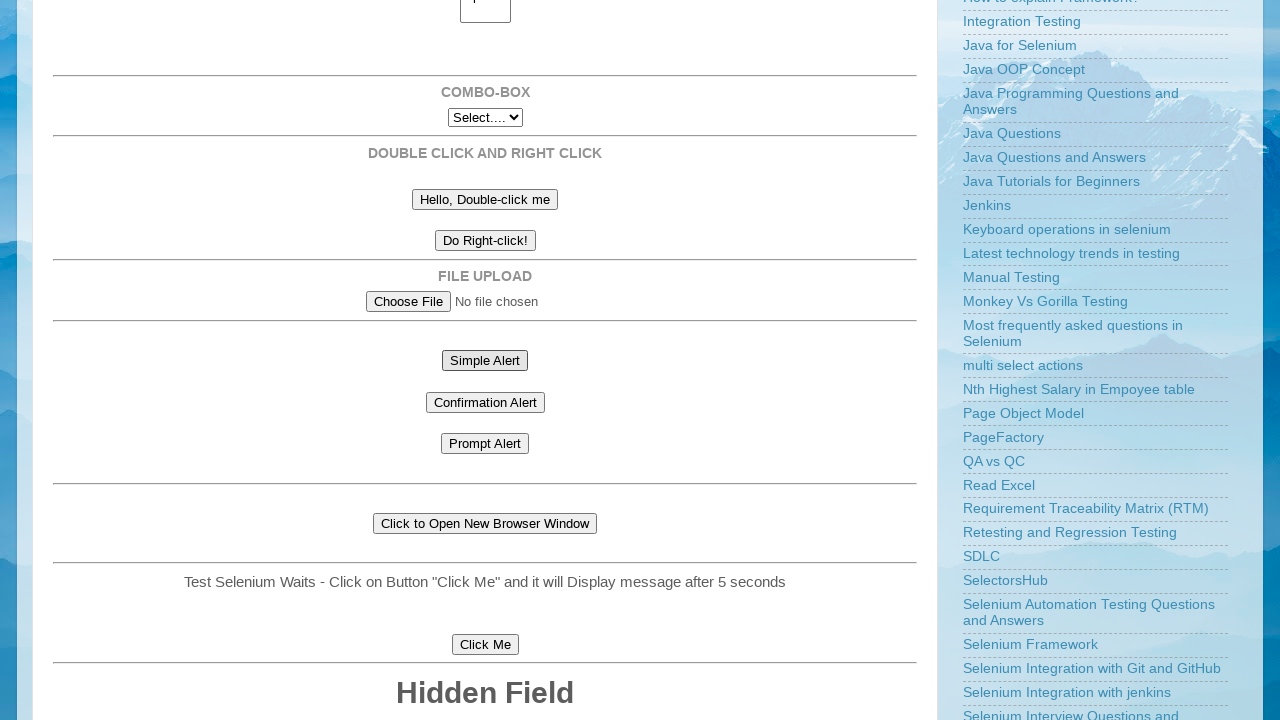

Waited 1 second to ensure alert was triggered
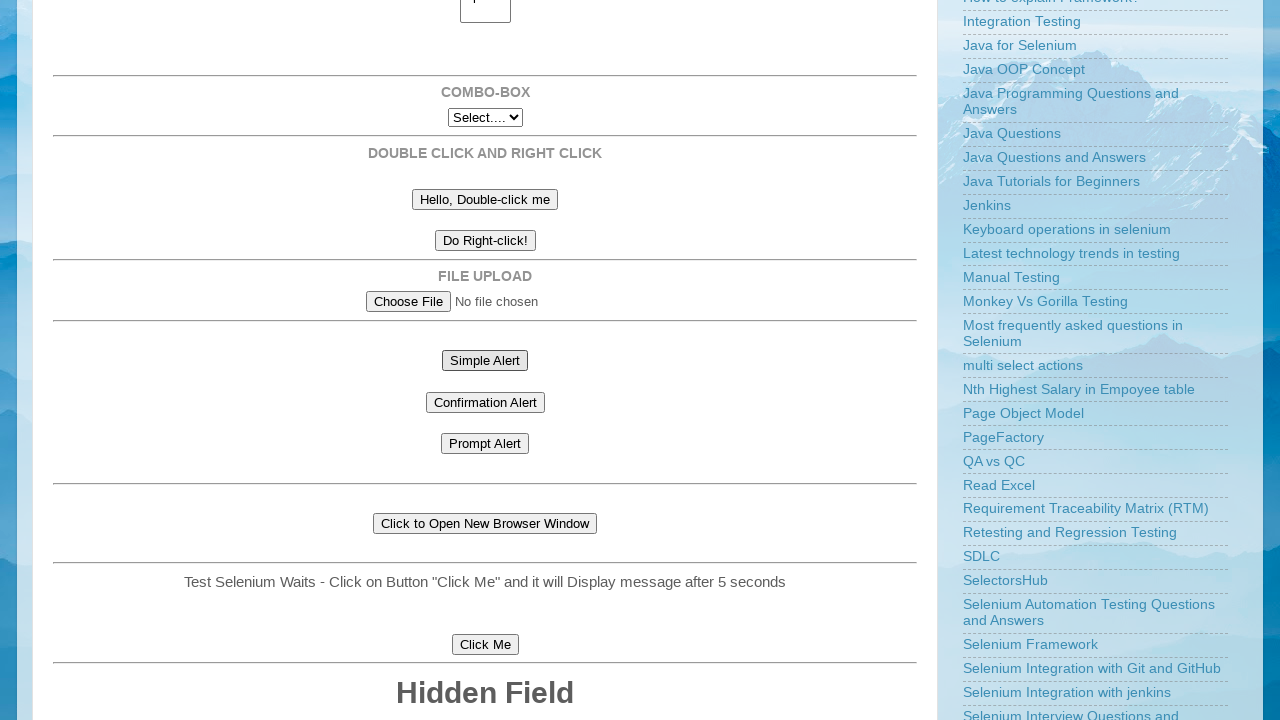

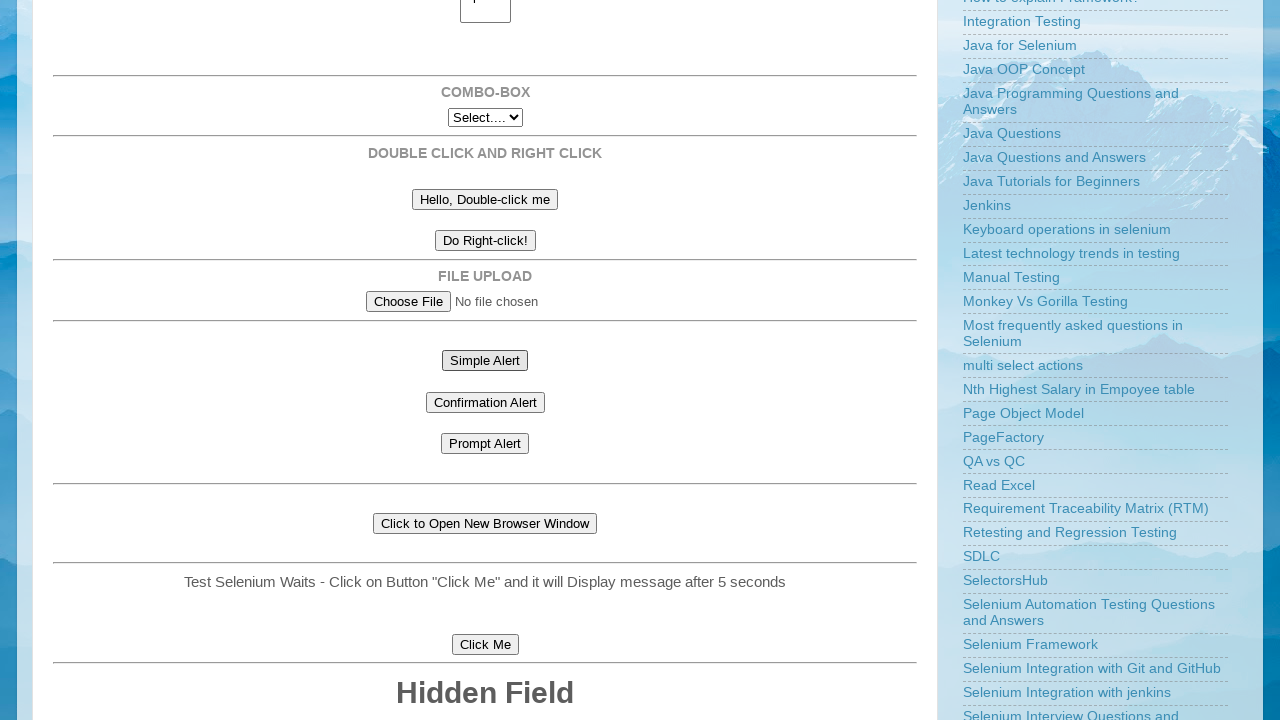